Navigates from the index page to the Context Menu page by clicking the Context Menu link and verifies the page loads

Starting URL: https://the-internet.herokuapp.com

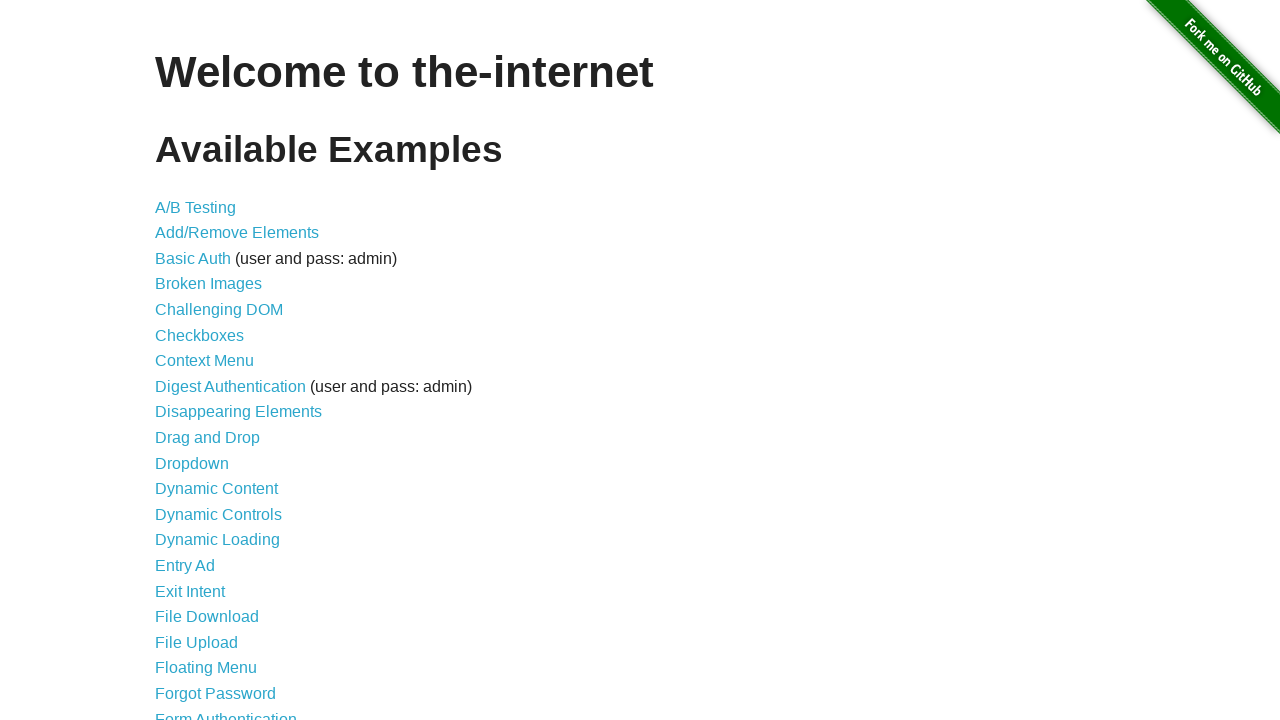

Clicked Context Menu link from index page at (204, 361) on a[href='/context_menu']
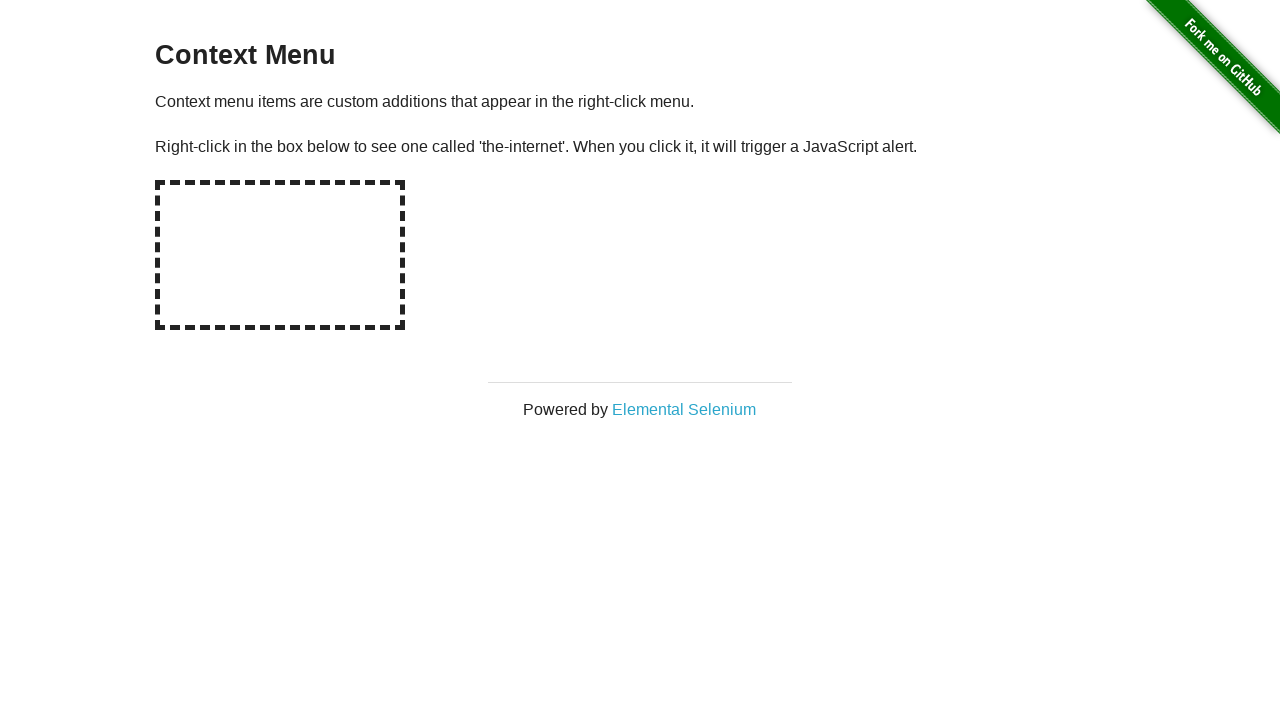

Context Menu page loaded successfully - footer element is visible
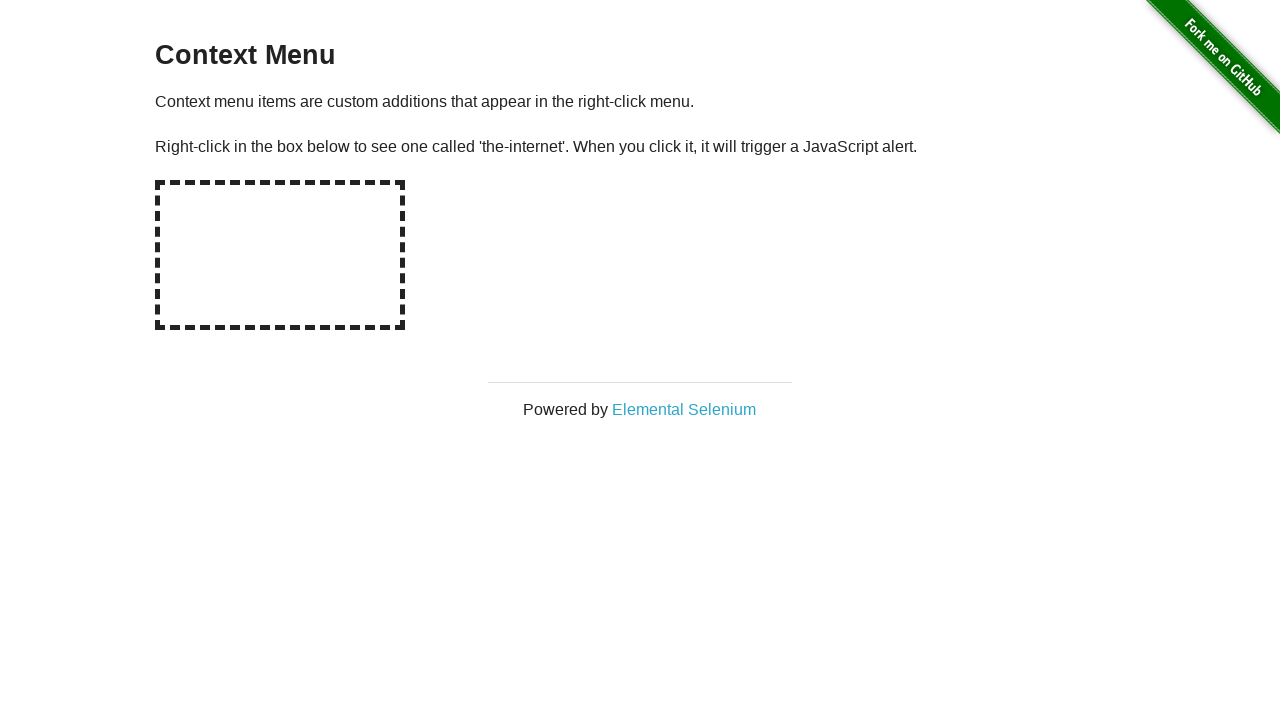

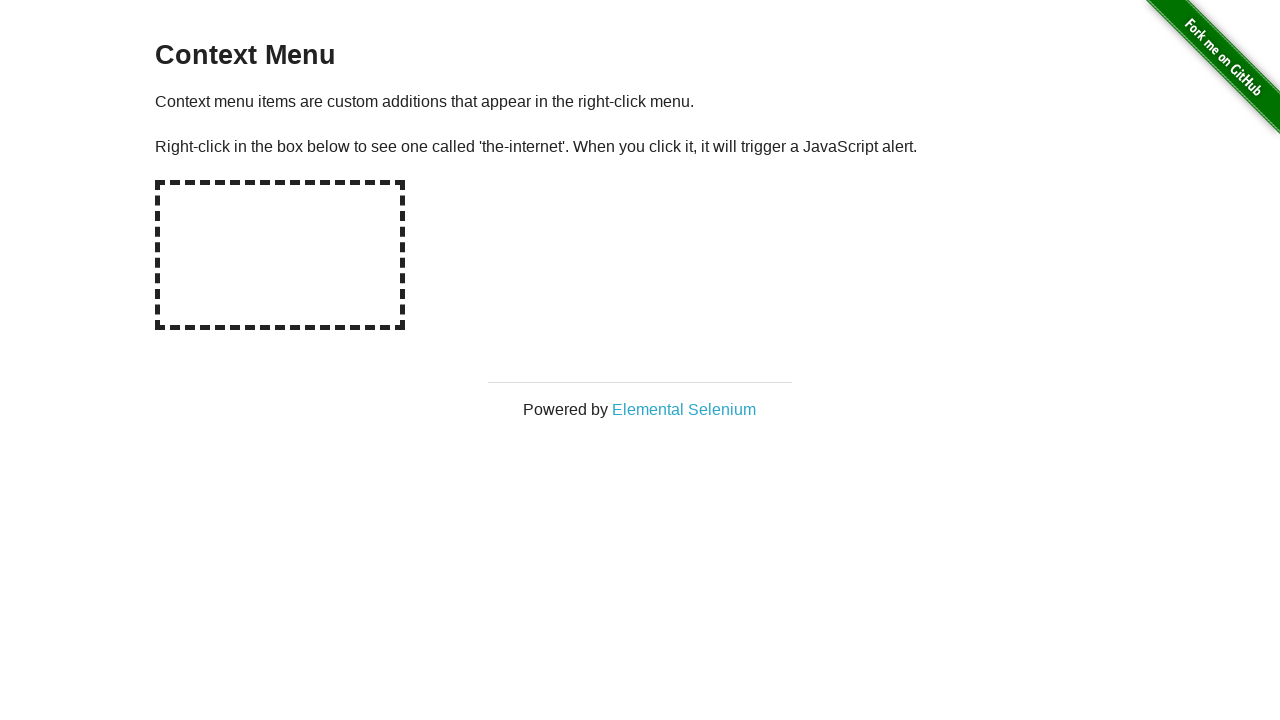